Tests JavaScript alert handling by triggering various types of alerts (simple alert, confirm dialog, prompt dialog) and interacting with them through accept, dismiss, and send_keys actions

Starting URL: https://the-internet.herokuapp.com/javascript_alerts

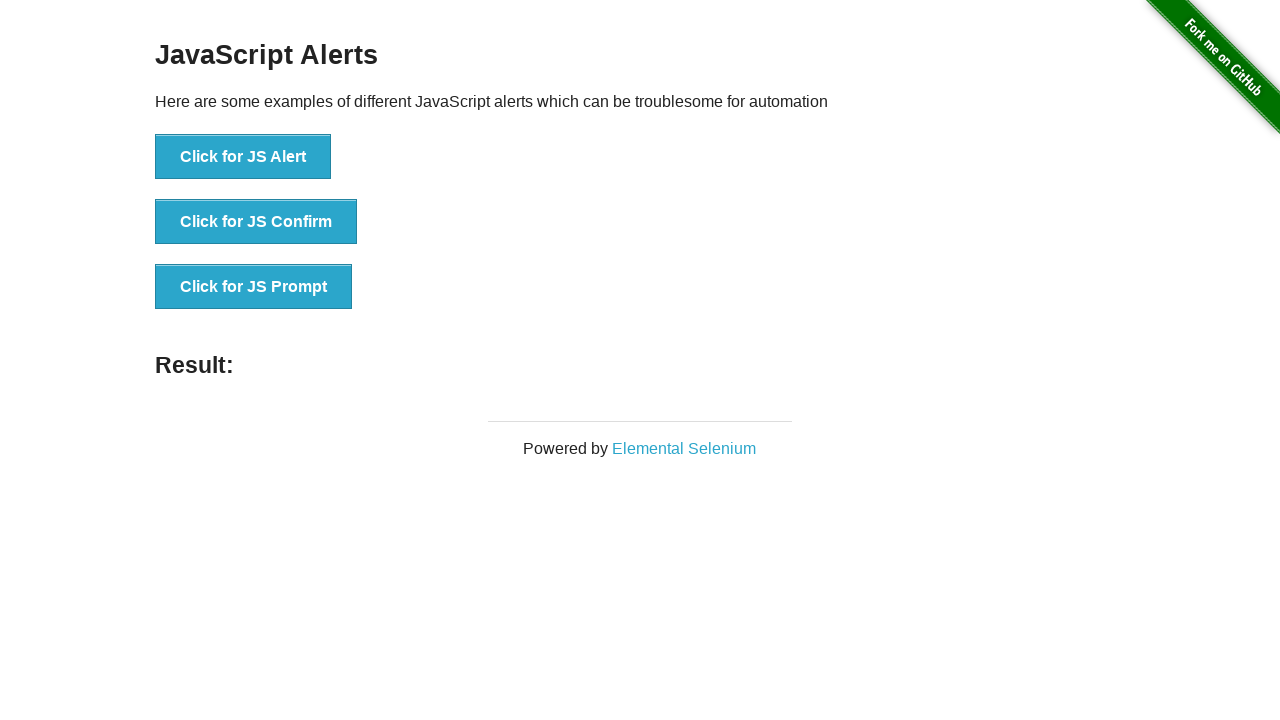

Clicked JS Alert button at (243, 157) on xpath=//button[text()='Click for JS Alert']
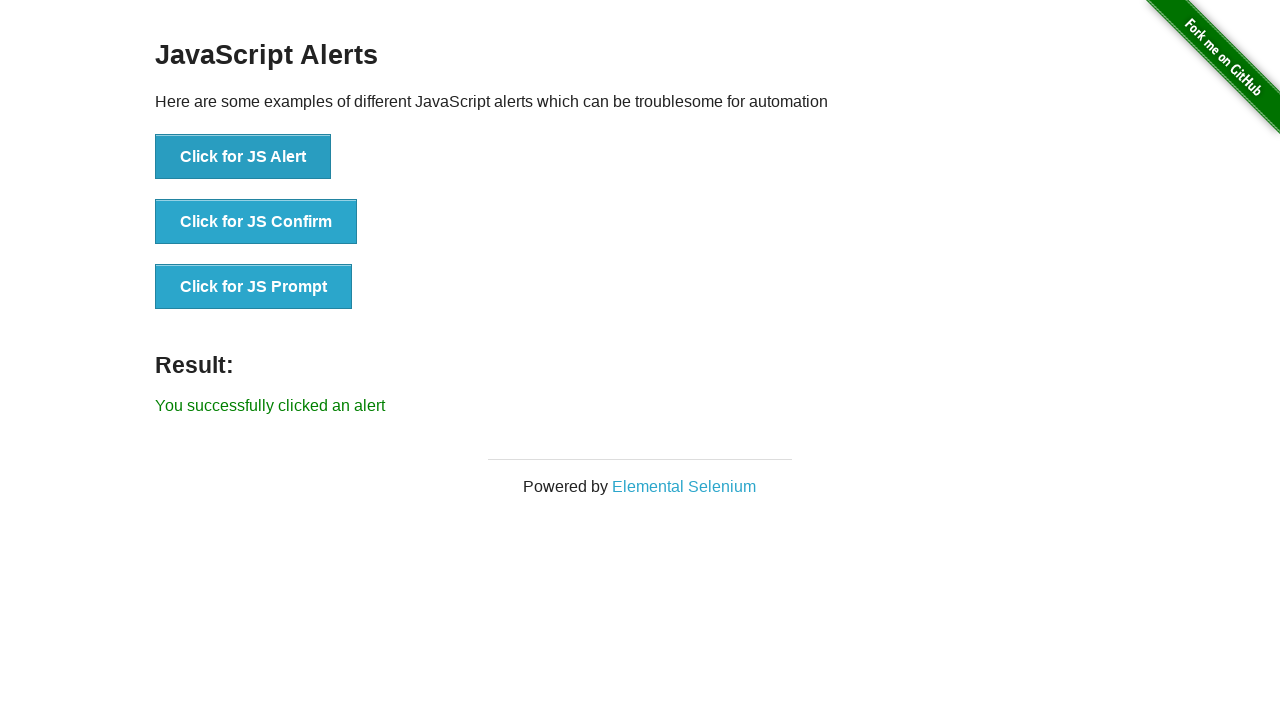

Set up dialog handler to accept alerts
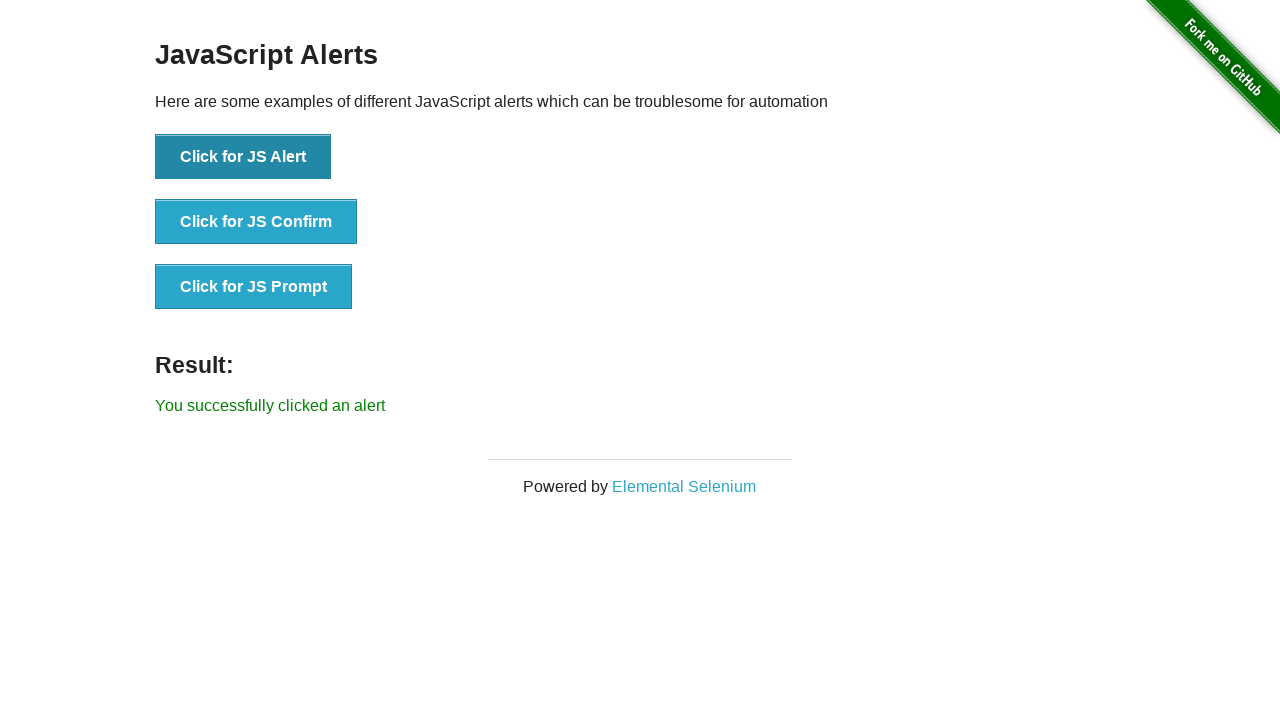

Clicked JS Alert button and accepted the alert at (243, 157) on xpath=//button[text()='Click for JS Alert']
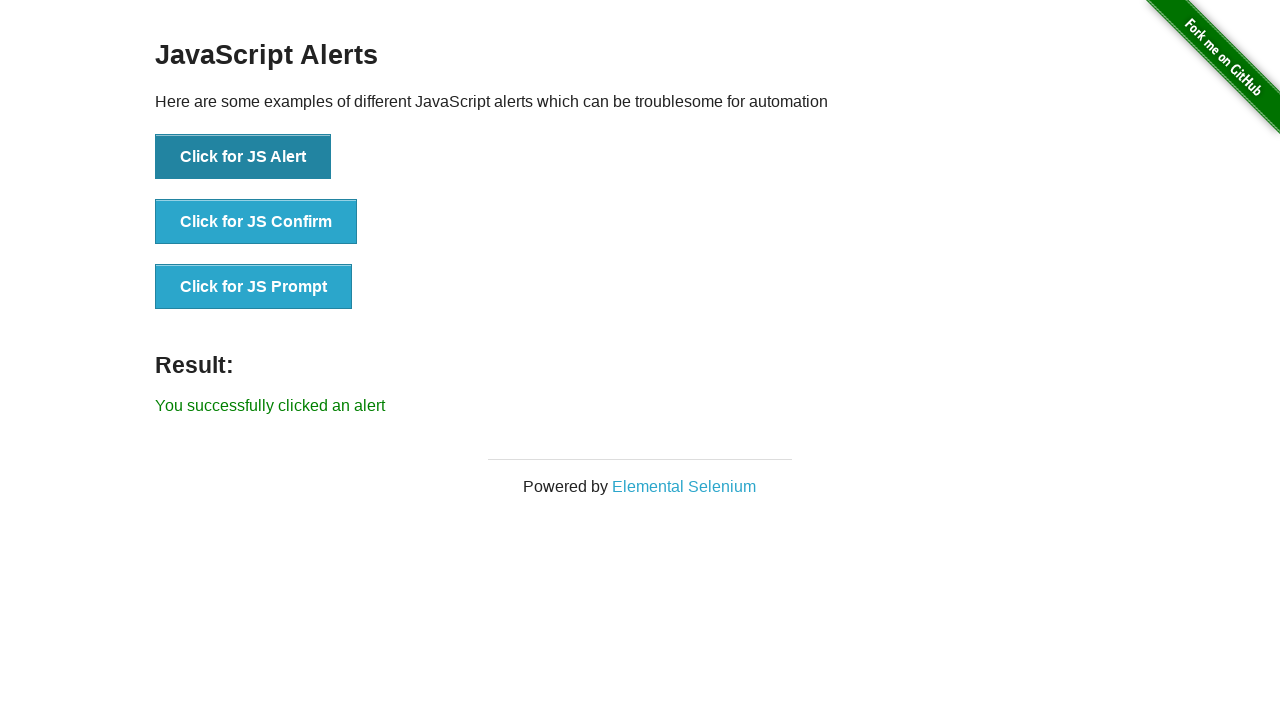

Clicked JS Alert button again at (243, 157) on xpath=//button[text()='Click for JS Alert']
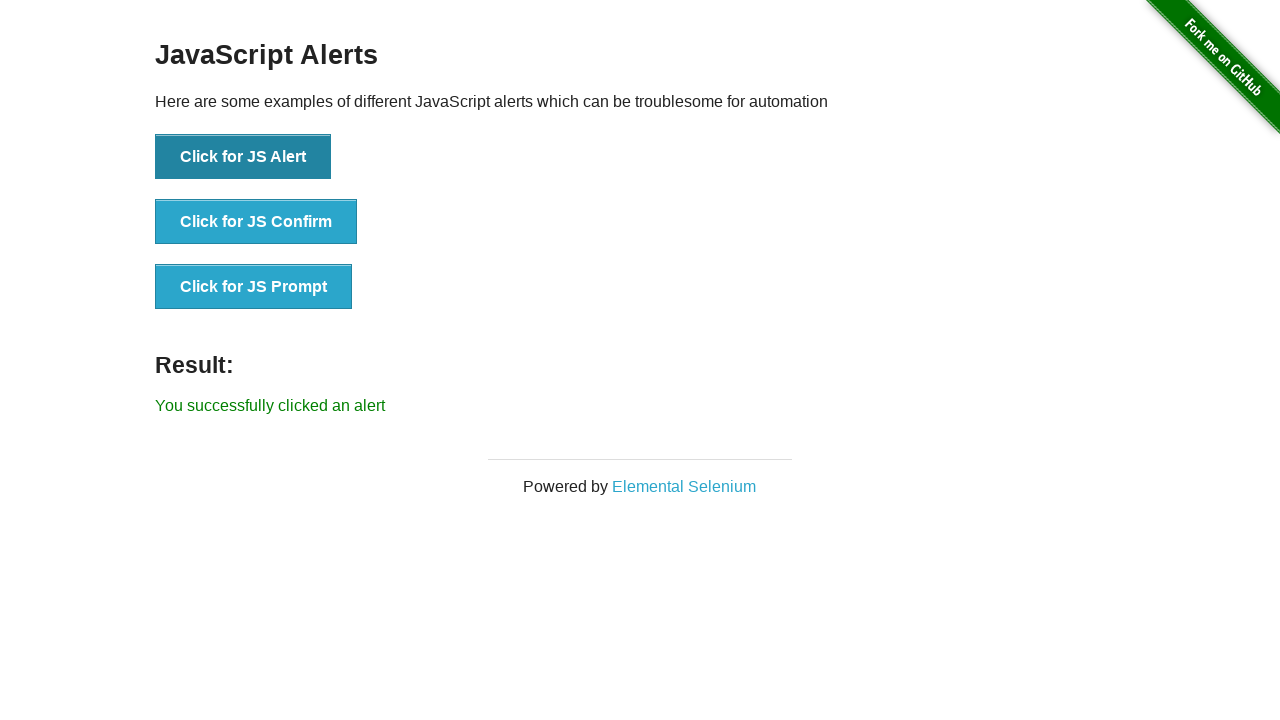

Set up dialog handler to dismiss the next alert
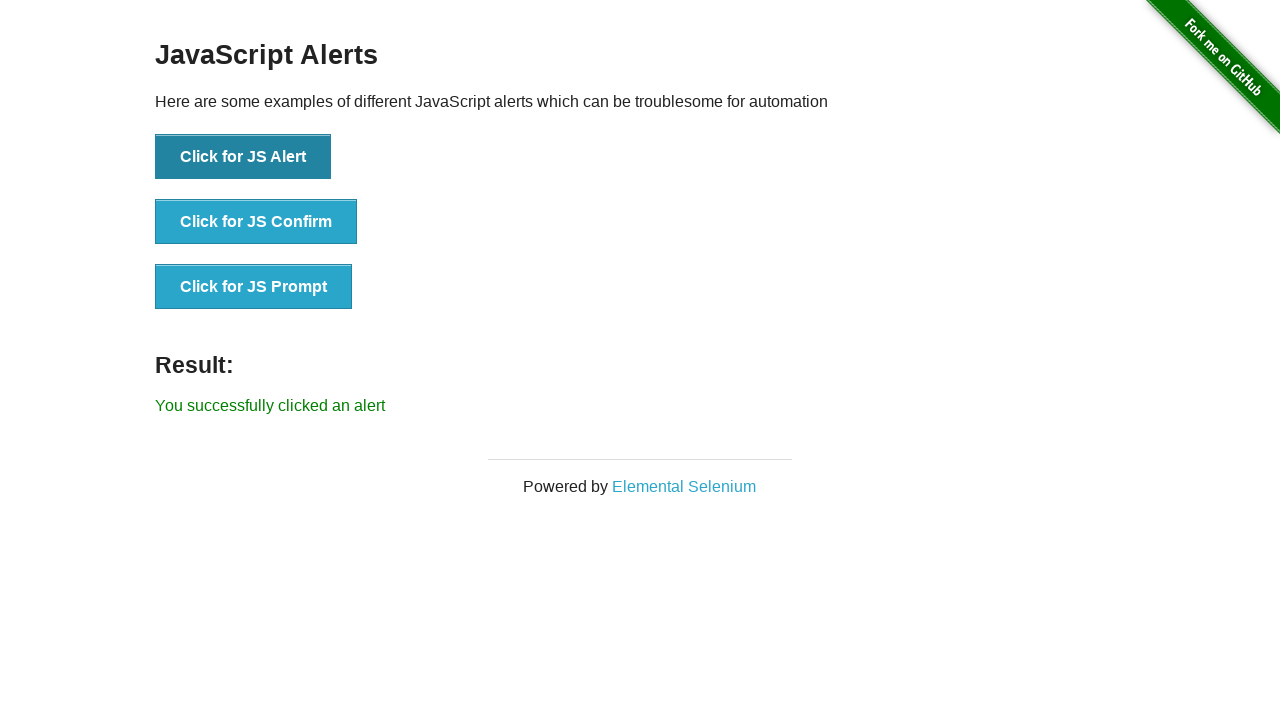

Clicked JS Alert button and dismissed the alert at (243, 157) on xpath=//button[text()='Click for JS Alert']
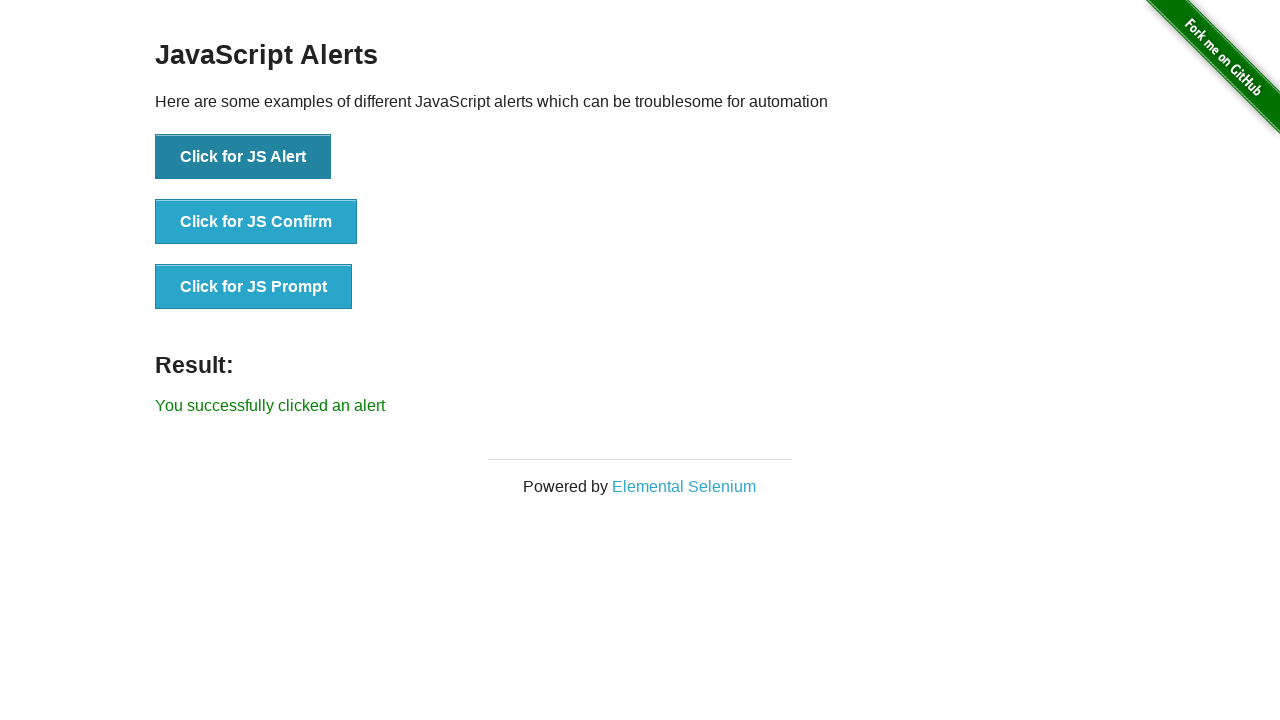

Set up dialog handler to accept the confirm dialog
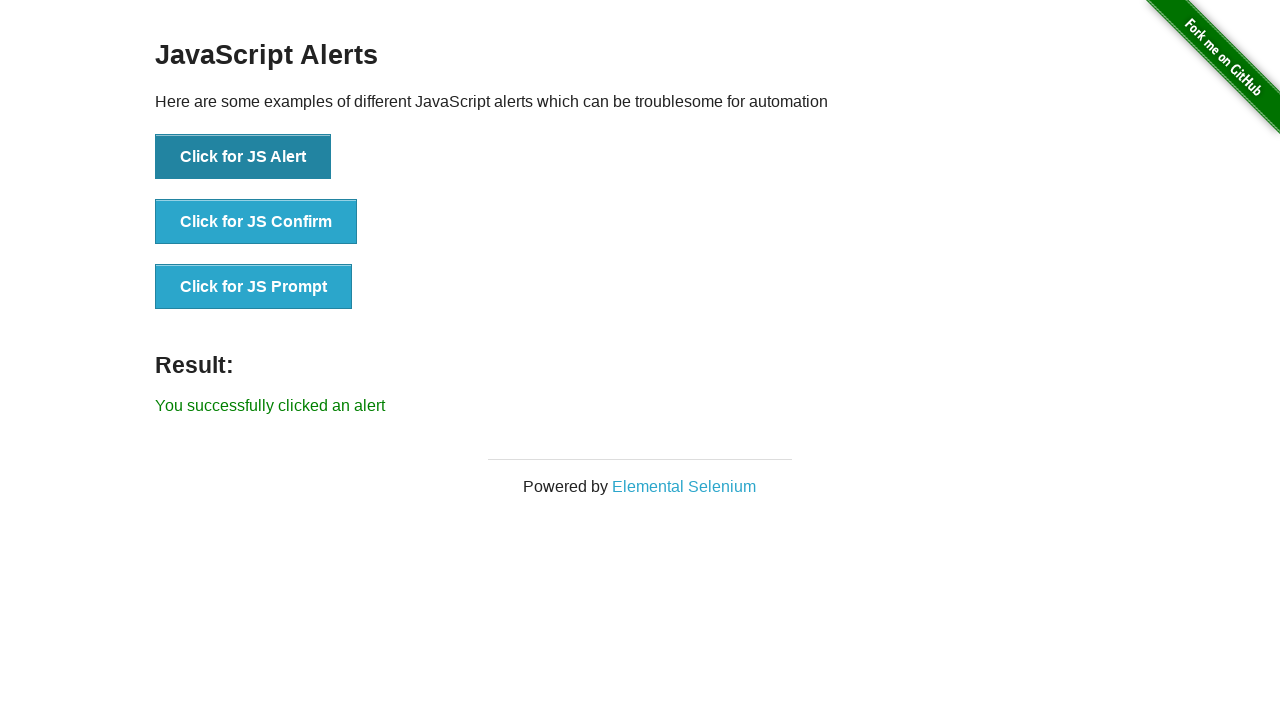

Clicked JS Confirm button and accepted the dialog at (256, 222) on button[onclick='jsConfirm()']
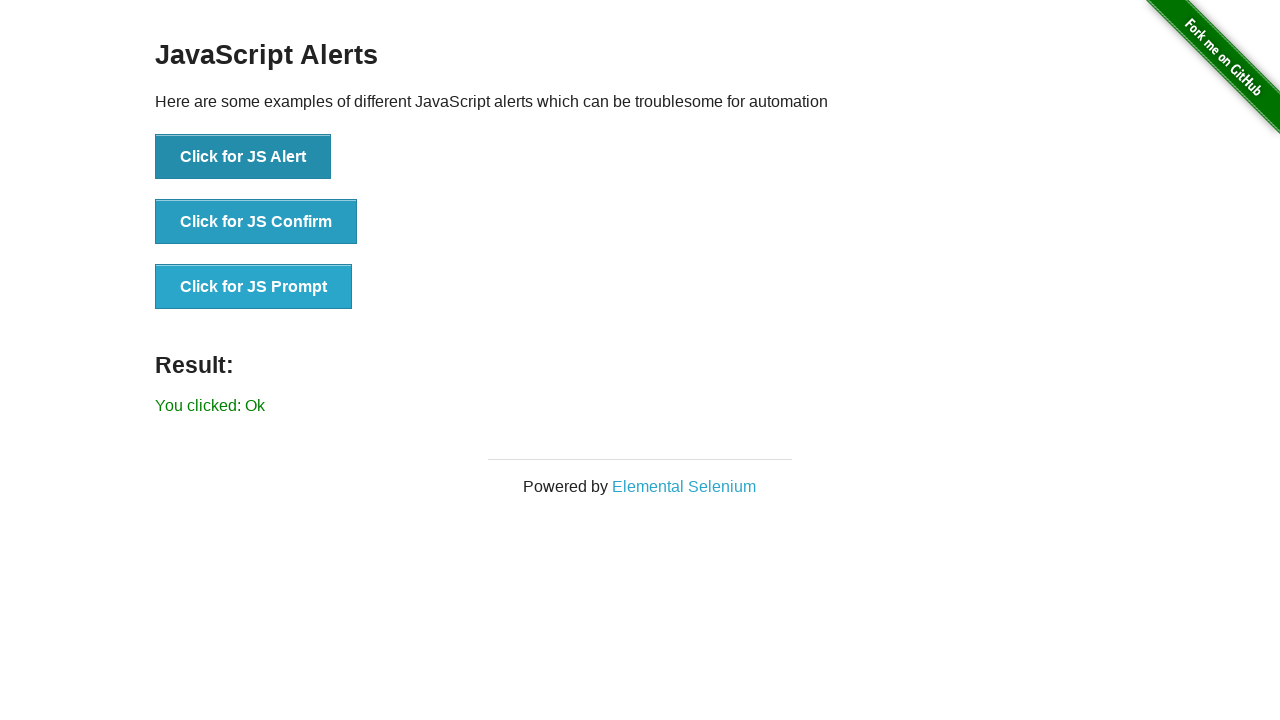

Set up dialog handler to dismiss the confirm dialog
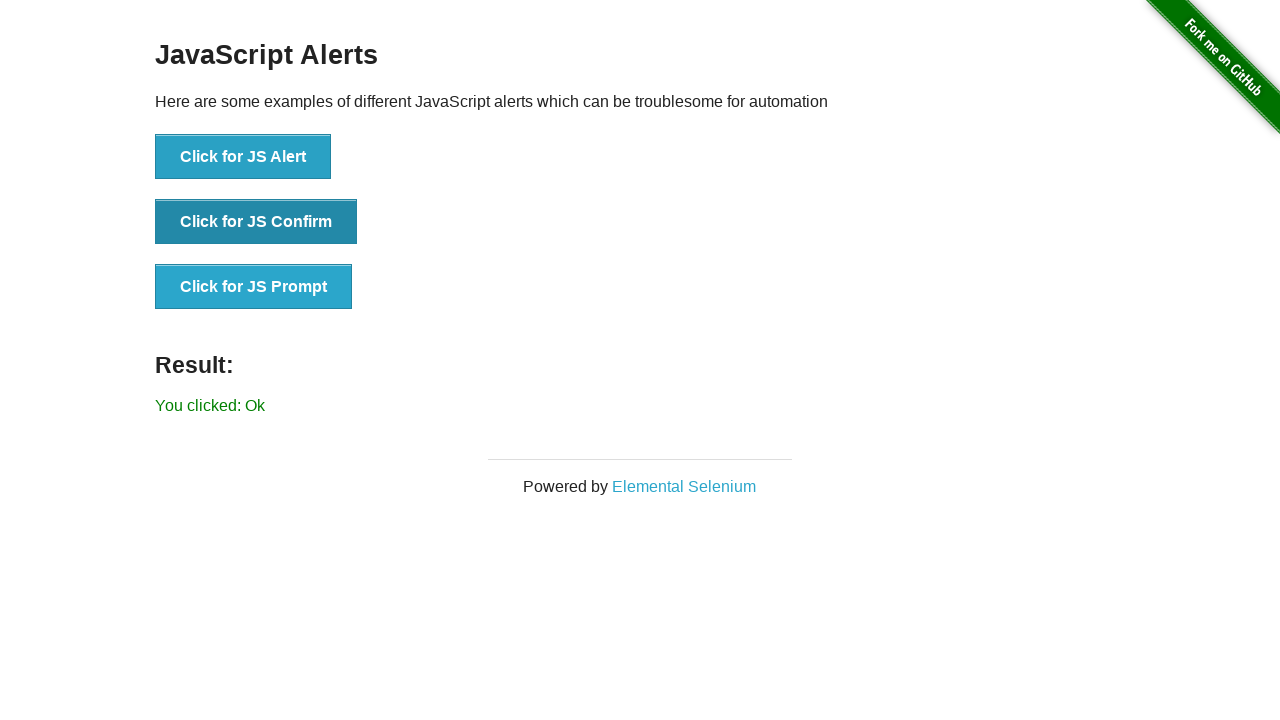

Clicked JS Confirm button and dismissed the dialog at (256, 222) on button[onclick='jsConfirm()']
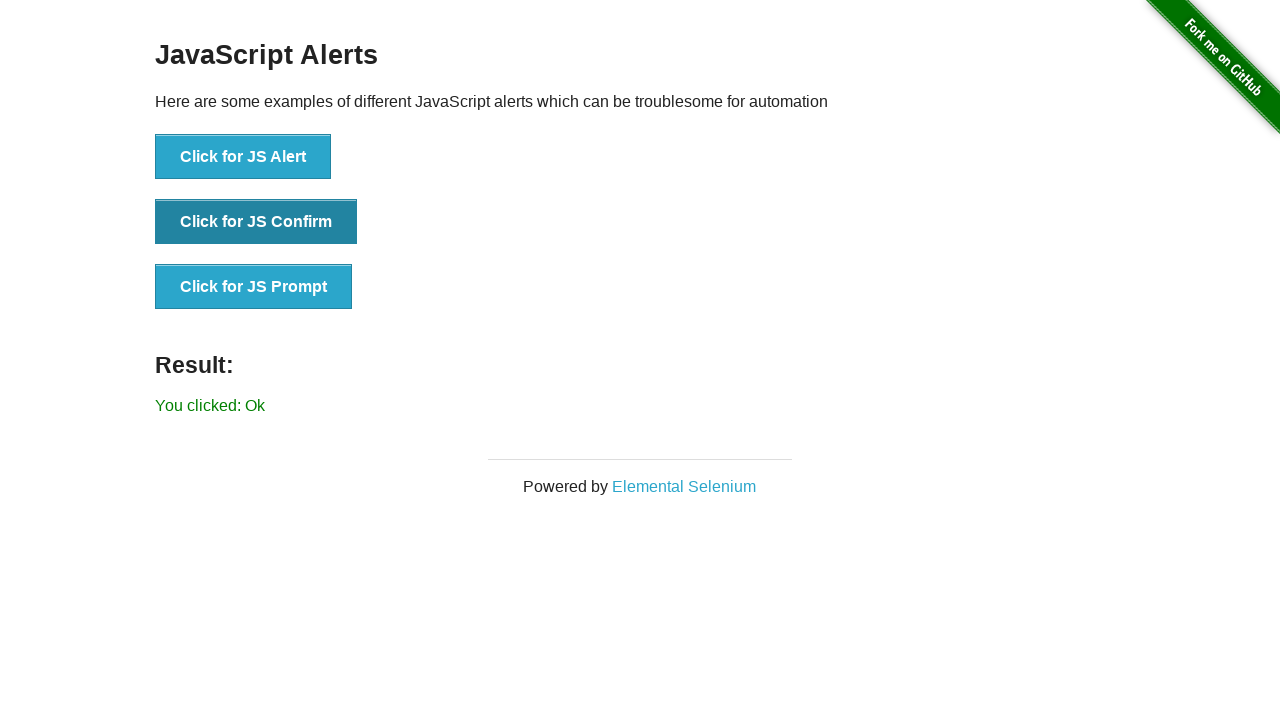

Set up dialog handler to accept prompt with text 'Keys'
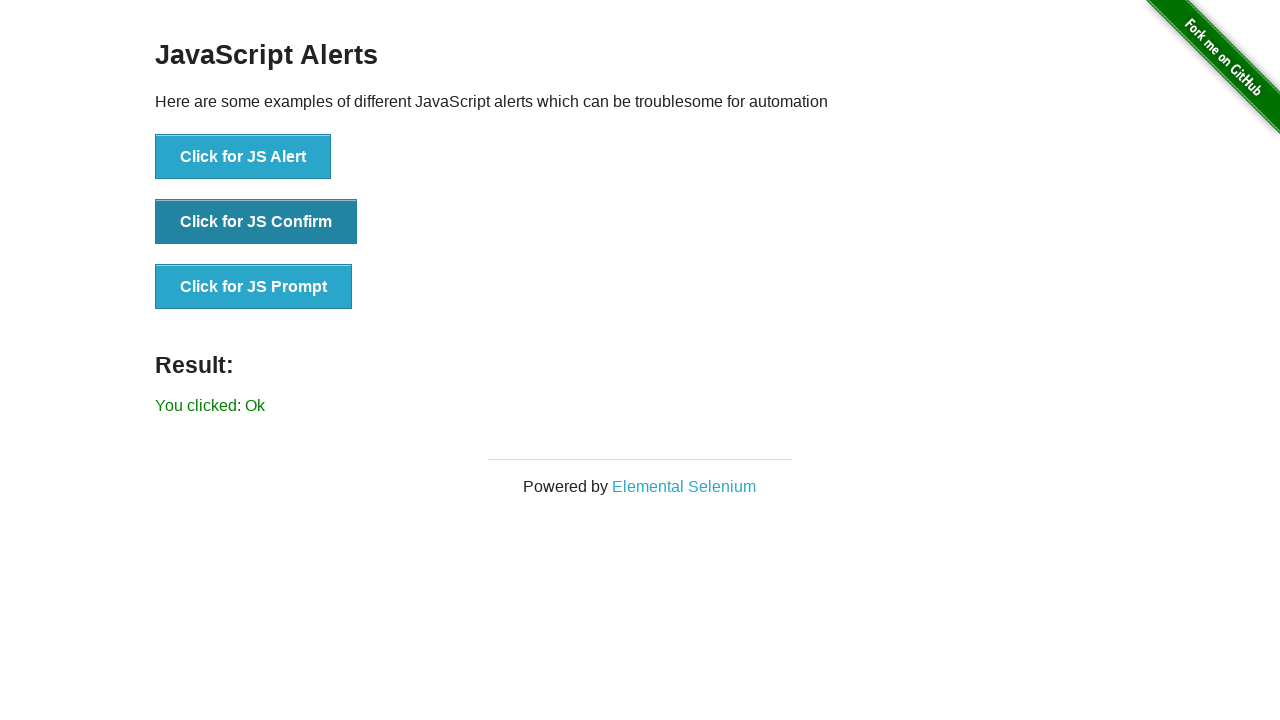

Clicked JS Prompt button and entered text then accepted at (254, 287) on button[onclick='jsPrompt()']
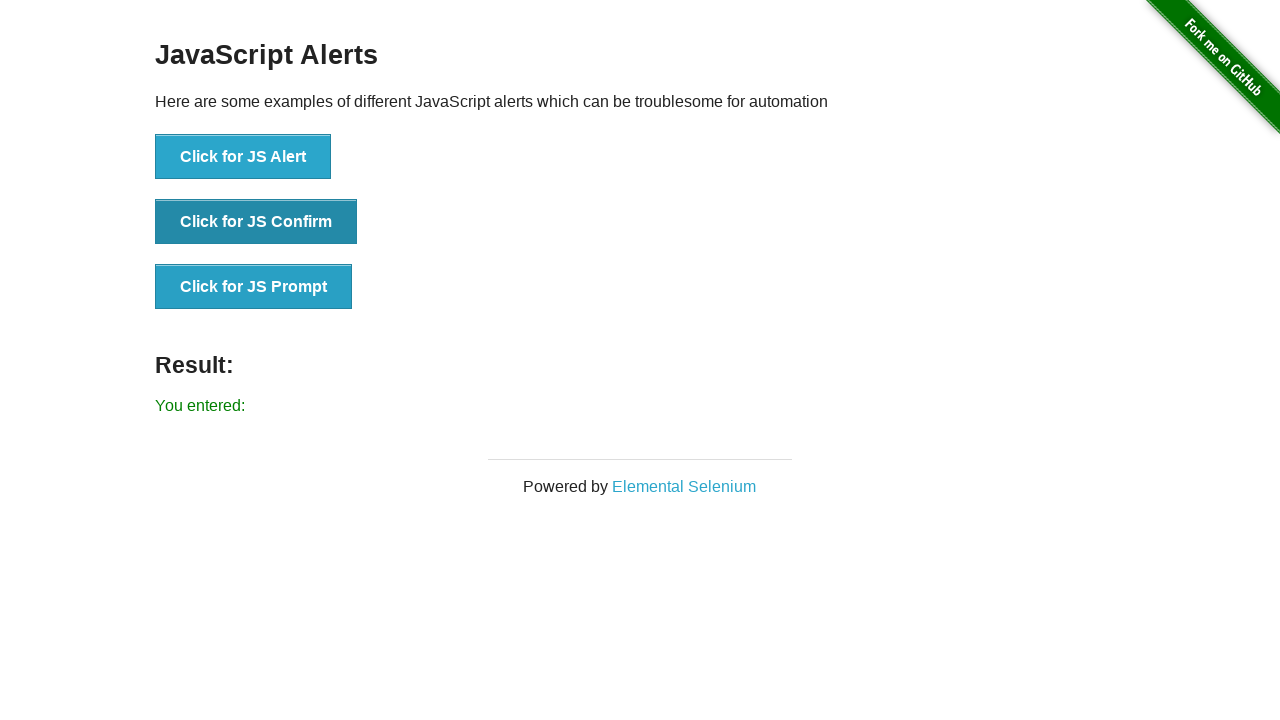

Set up dialog handler to dismiss the prompt dialog
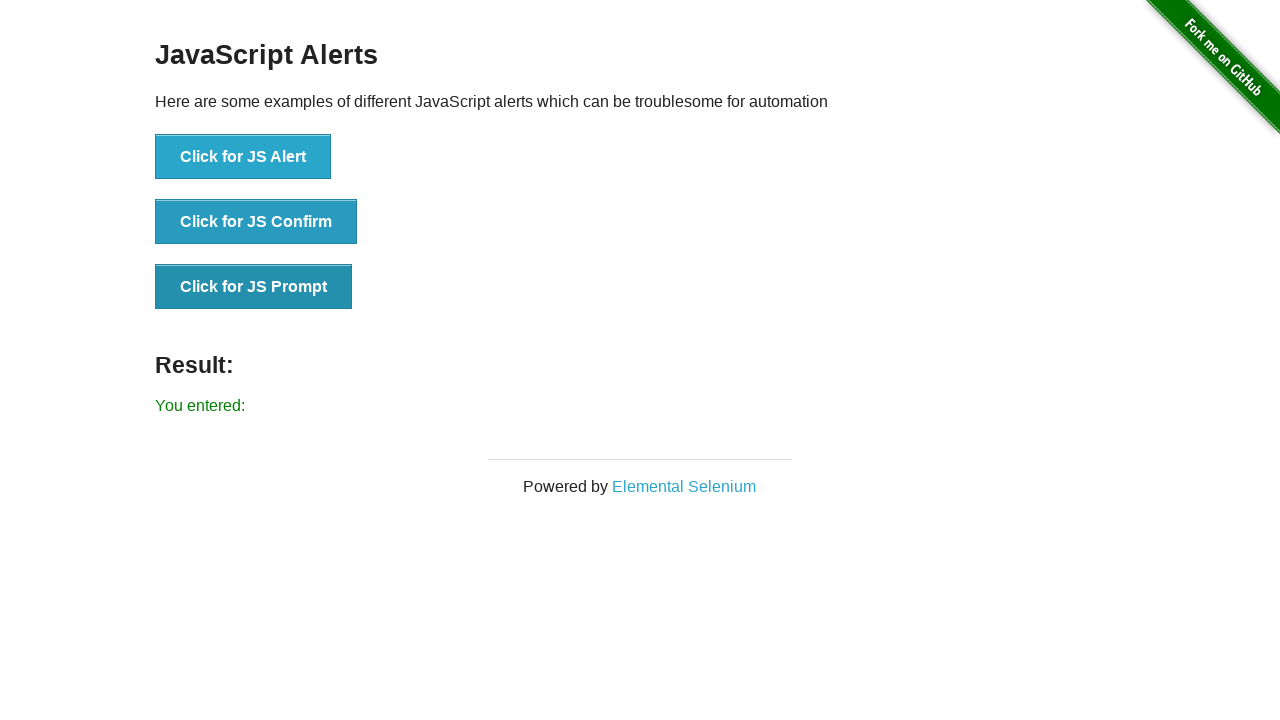

Clicked JS Prompt button and dismissed the dialog at (254, 287) on button[onclick='jsPrompt()']
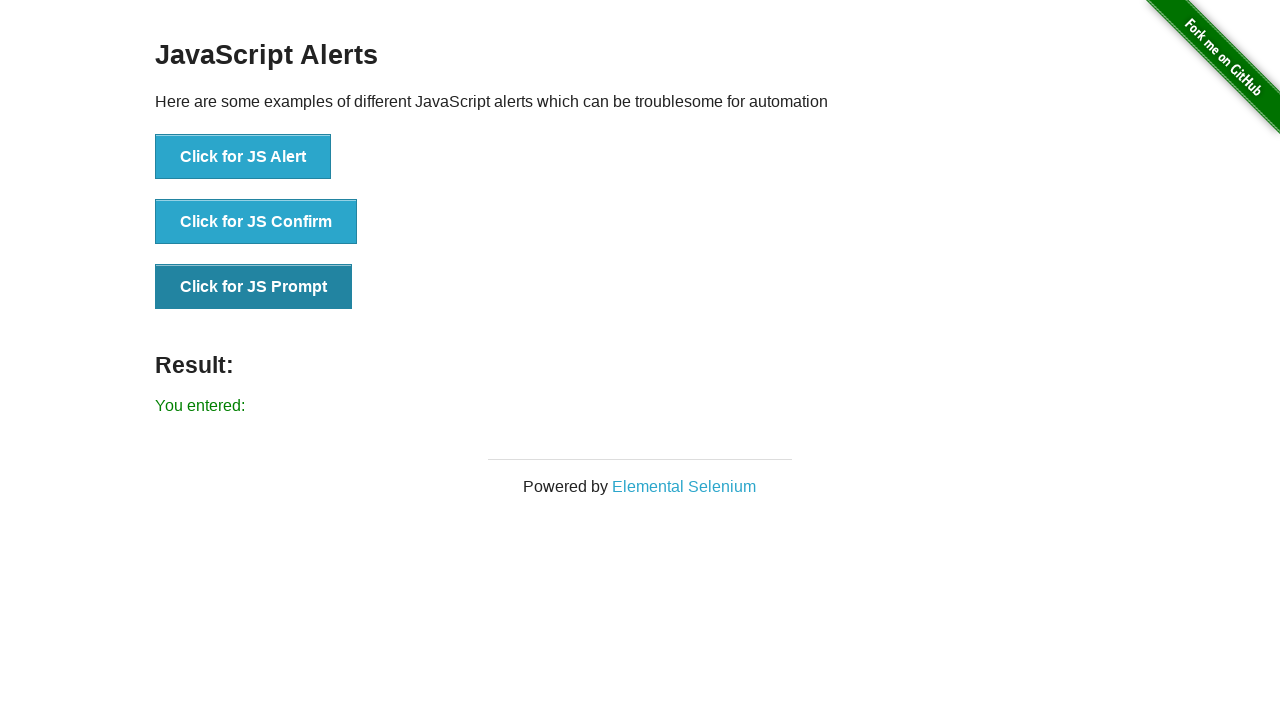

Verified result text element is displayed
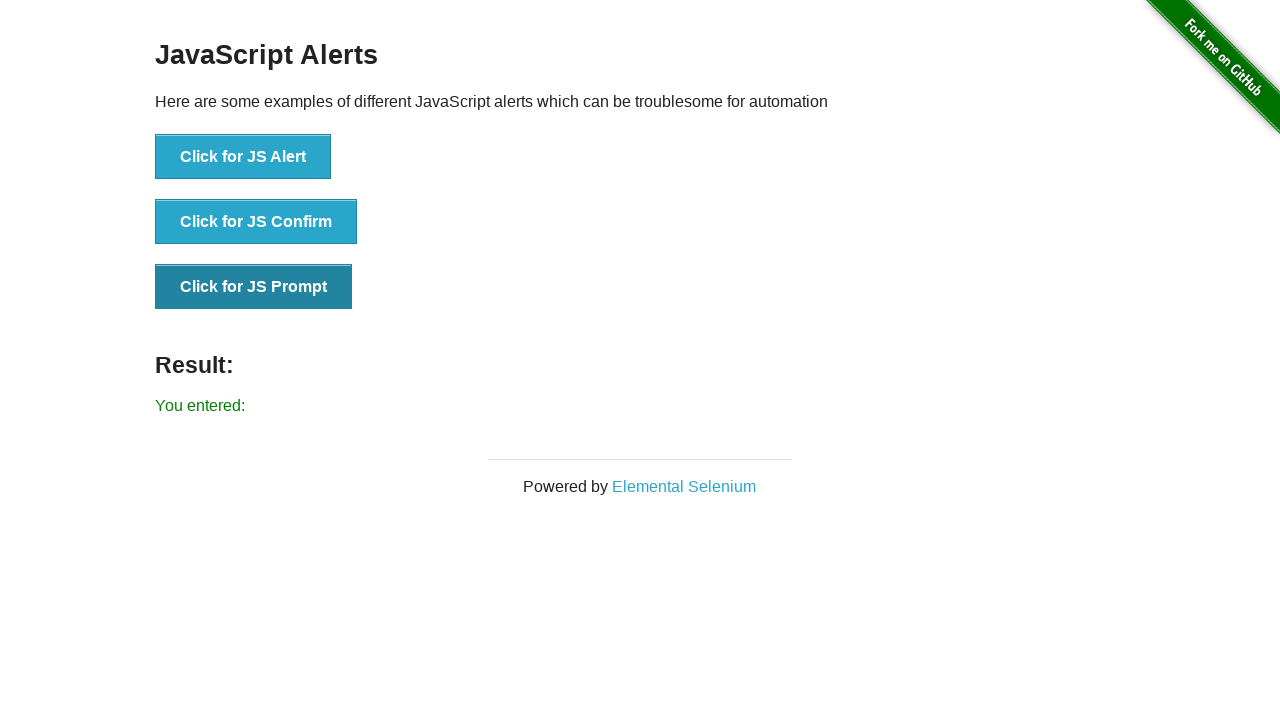

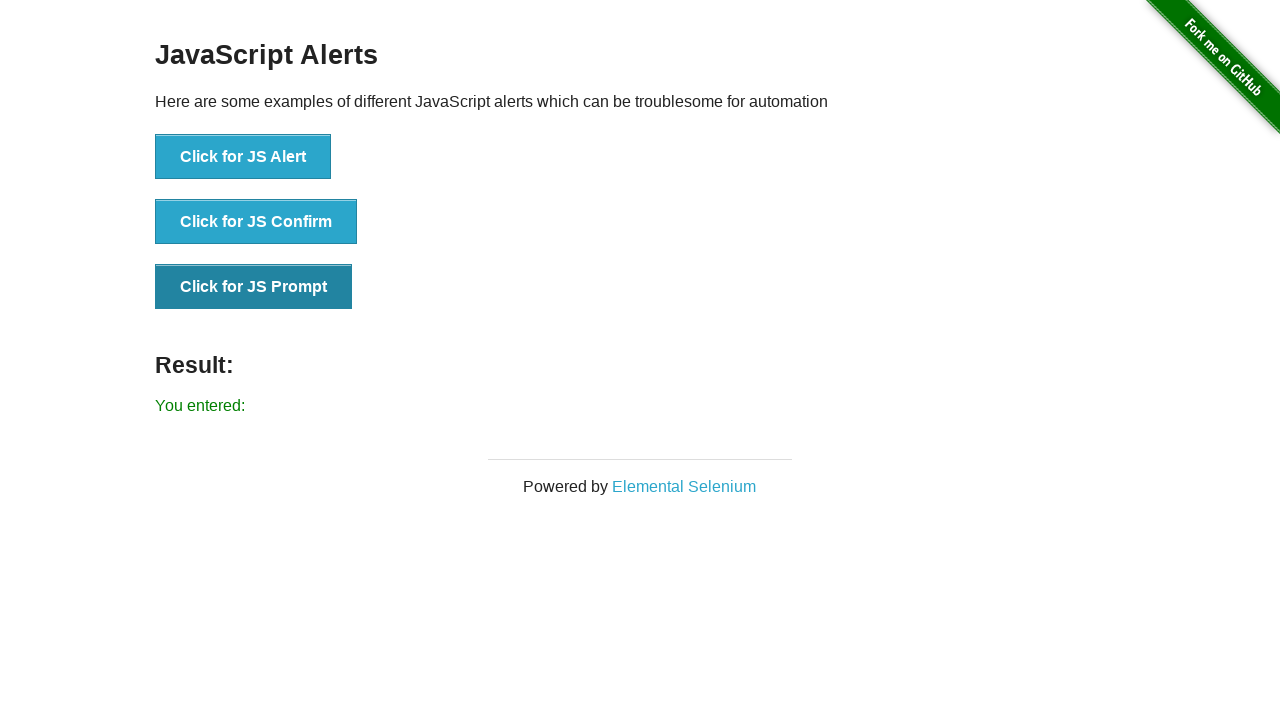